Verifies that the default language of the website is English by checking the hero subtitle text

Starting URL: https://webdriver.io/

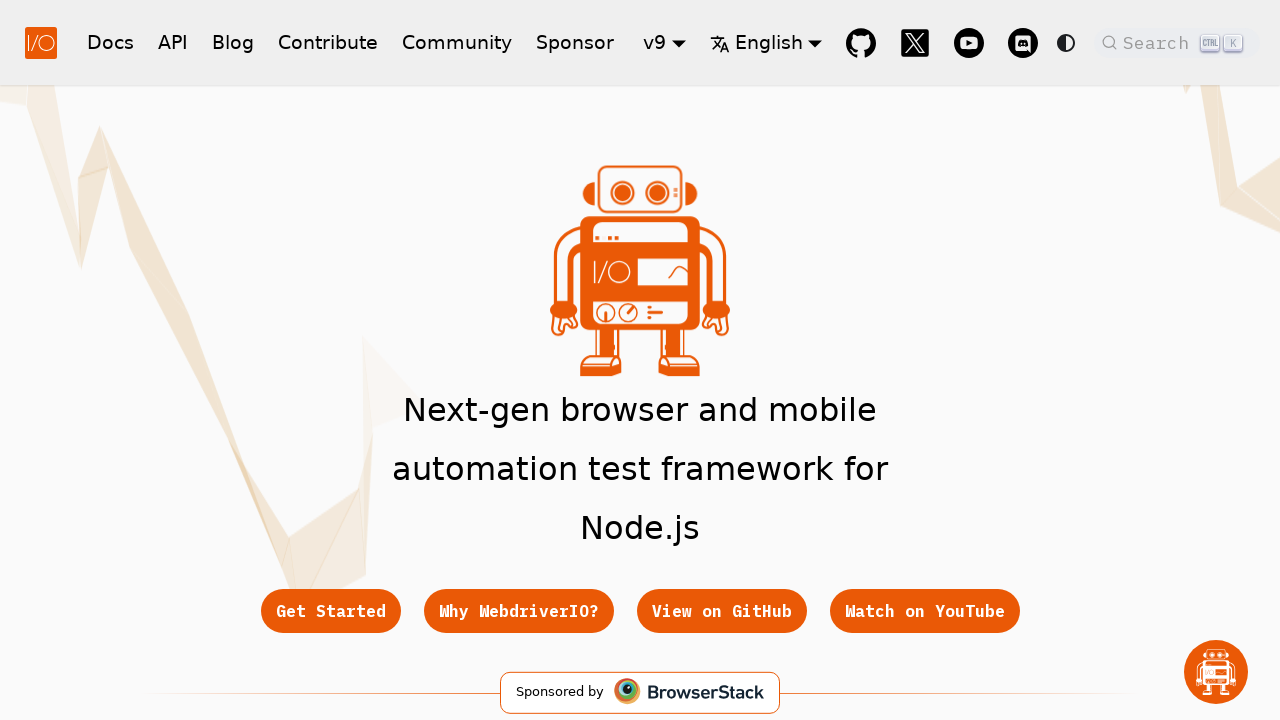

Navigated to https://webdriver.io/
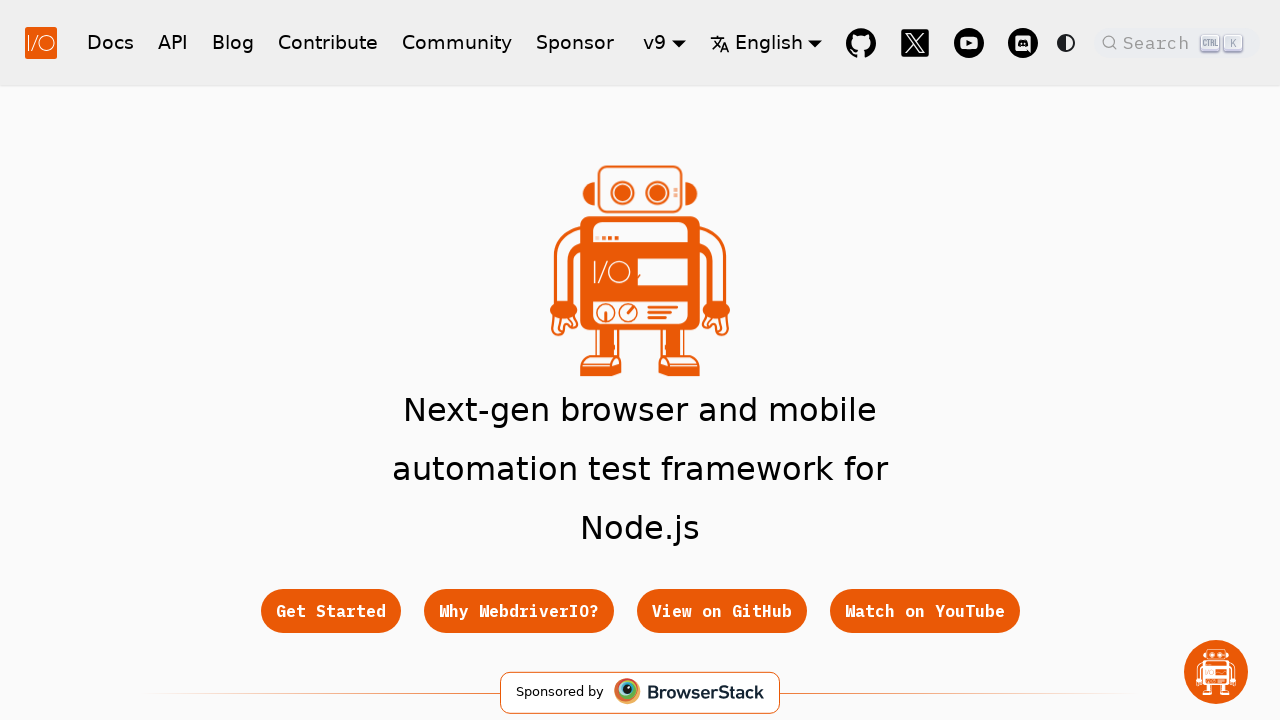

Located hero subtitle element
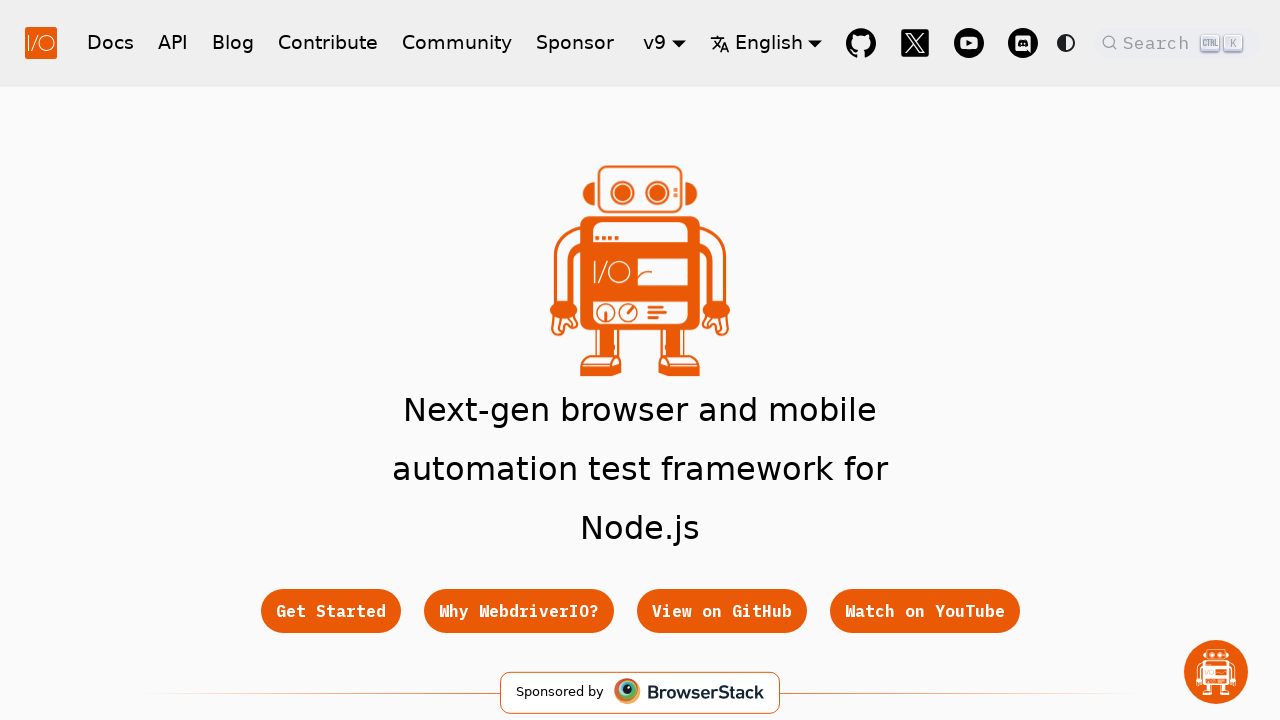

Retrieved hero subtitle text: 'Next-gen browser and mobile automation test framework for Node.js'
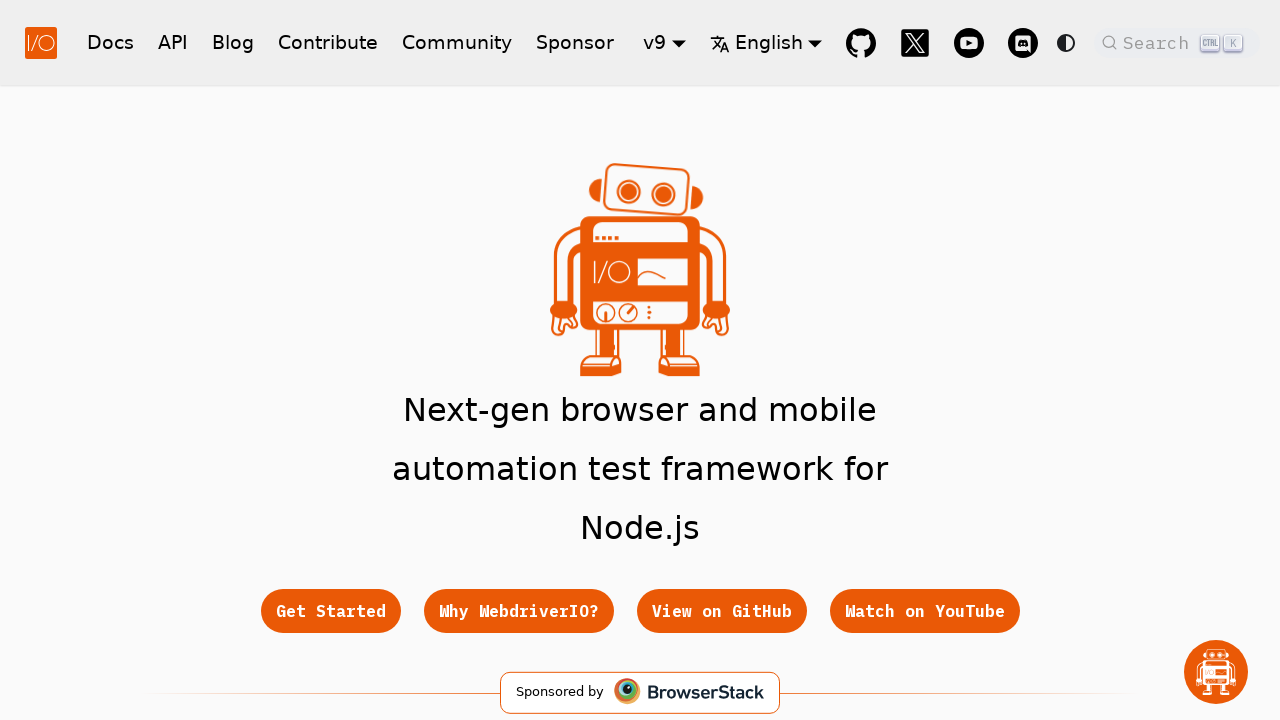

Verified hero subtitle matches expected English text
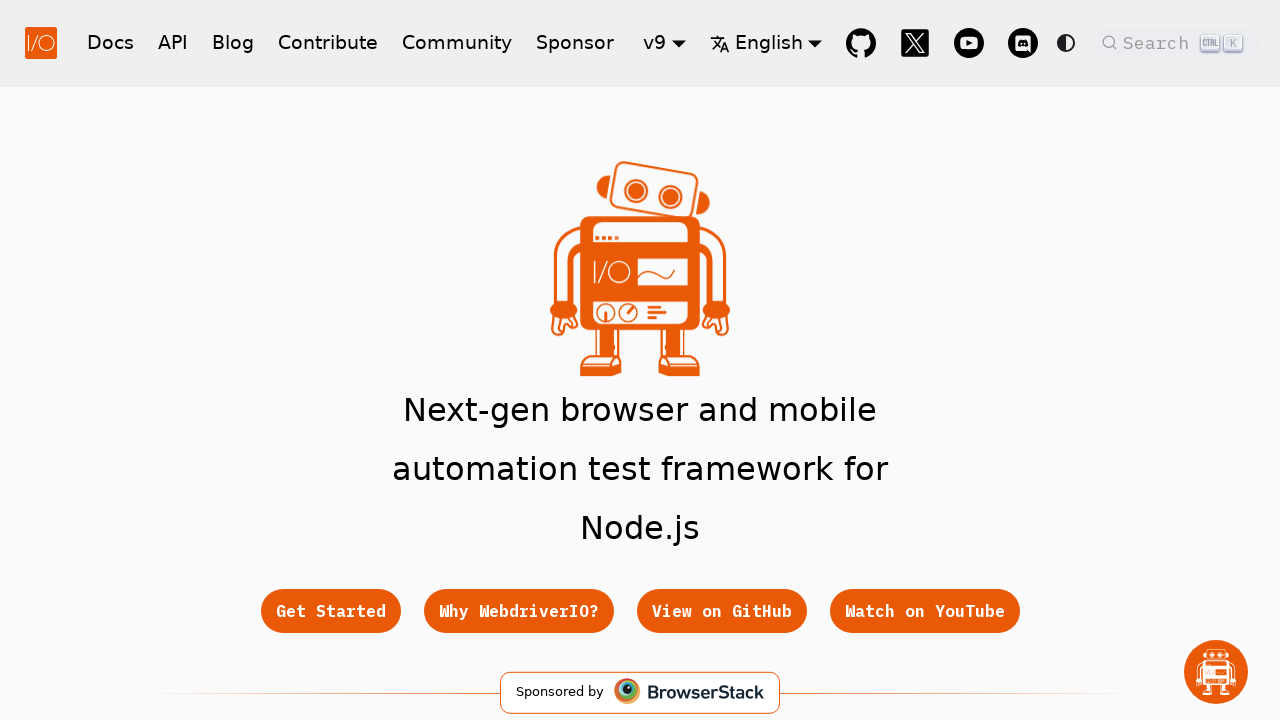

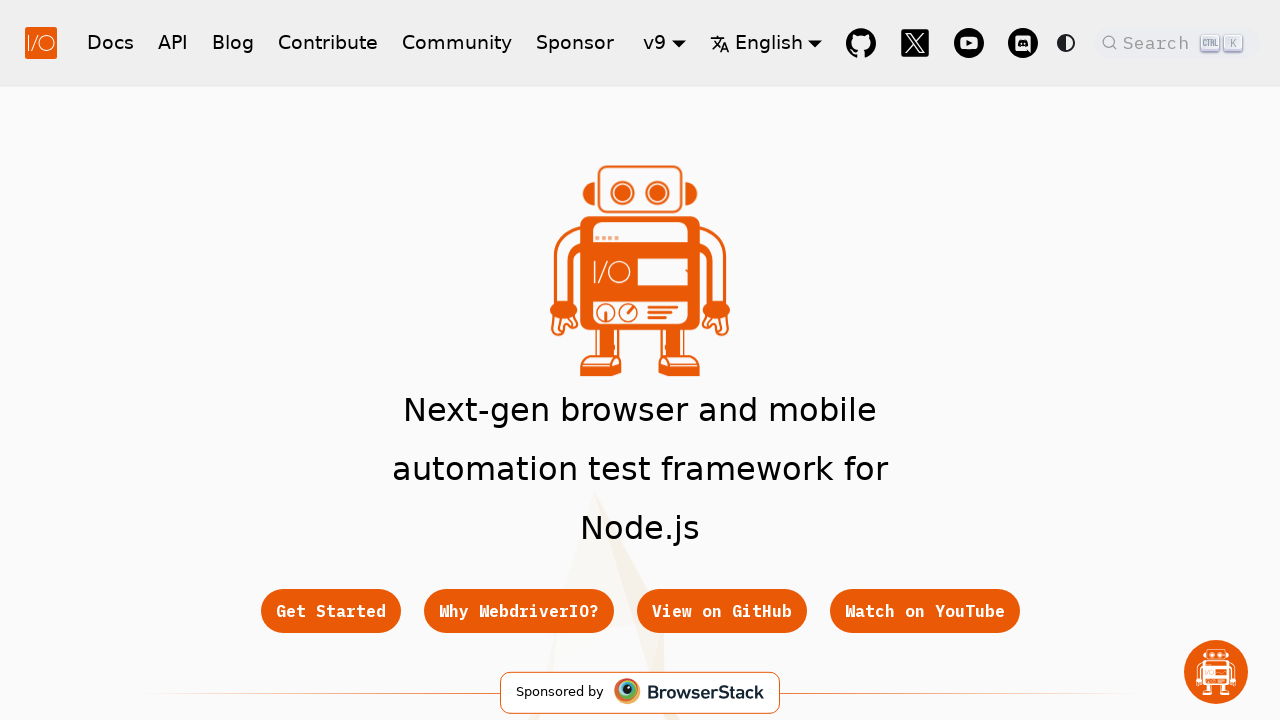